Tests nested frames functionality by navigating to the Nested Frames page, switching between frame contexts, and verifying content within the middle frame.

Starting URL: http://the-internet.herokuapp.com/

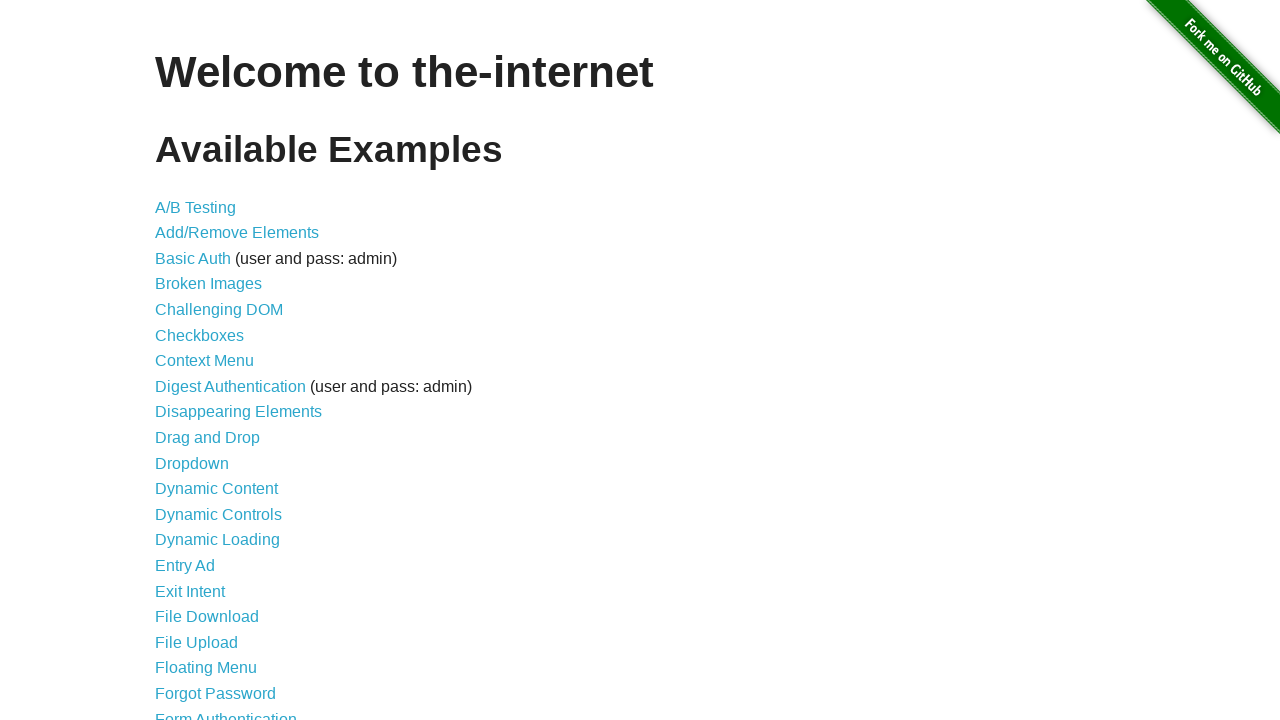

Clicked on 'Nested Frames' link at (210, 395) on text=Nested Frames
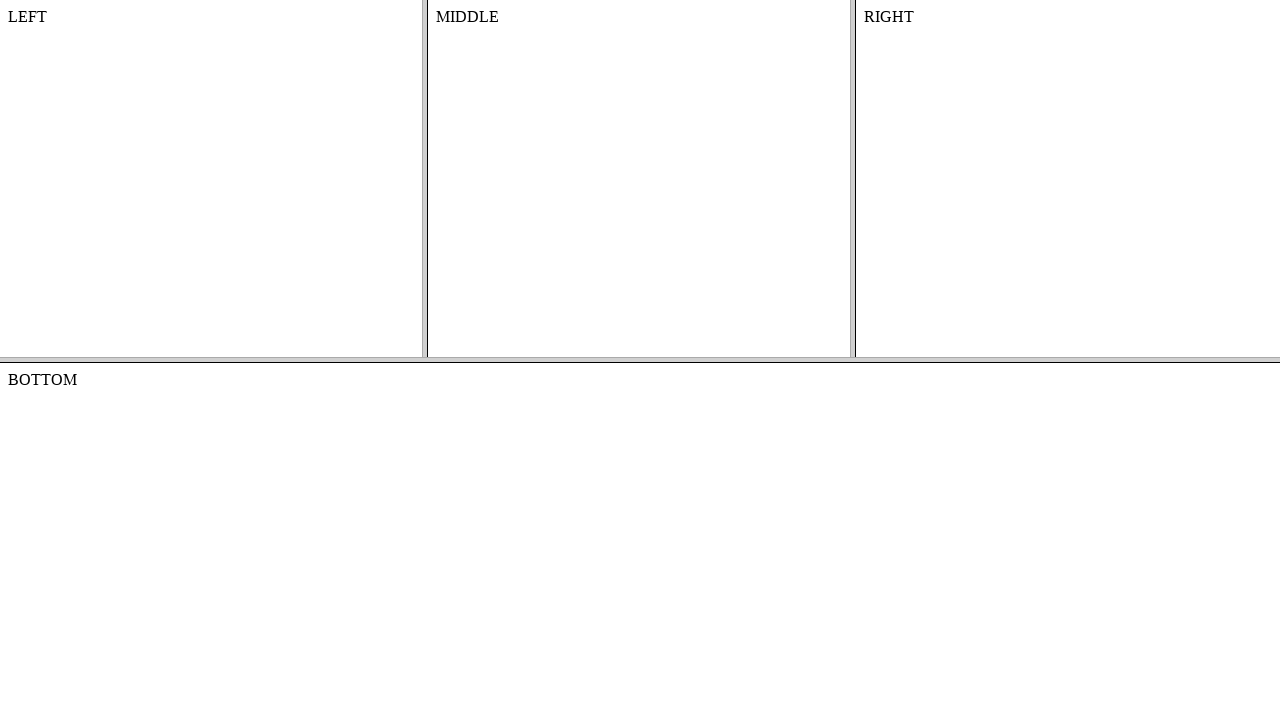

Nested Frames page loaded
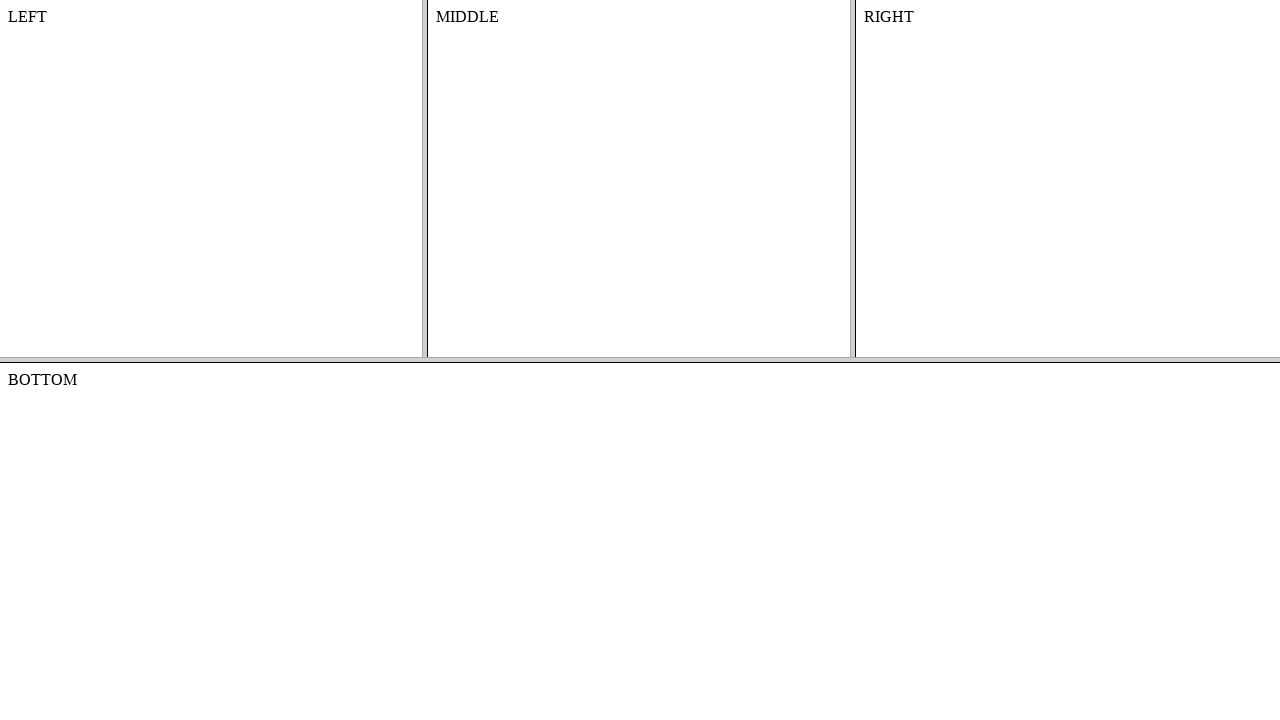

Accessed top frameset
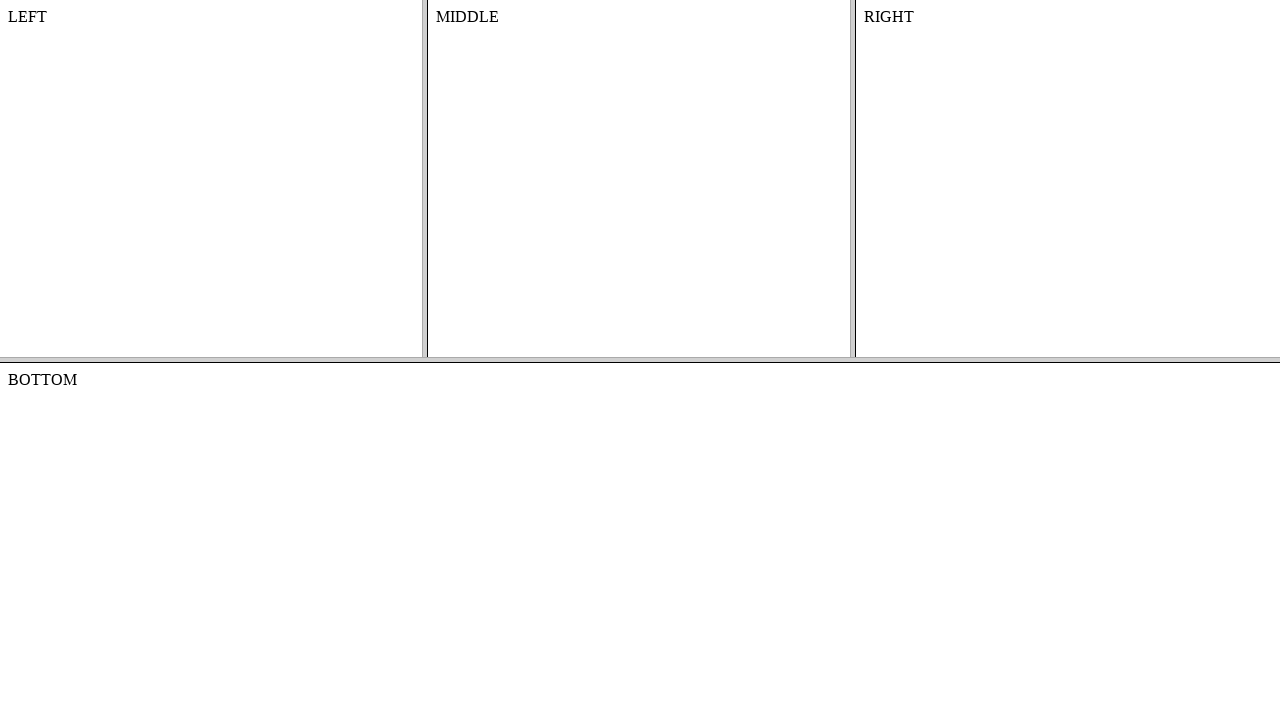

Accessed middle frame within top frameset
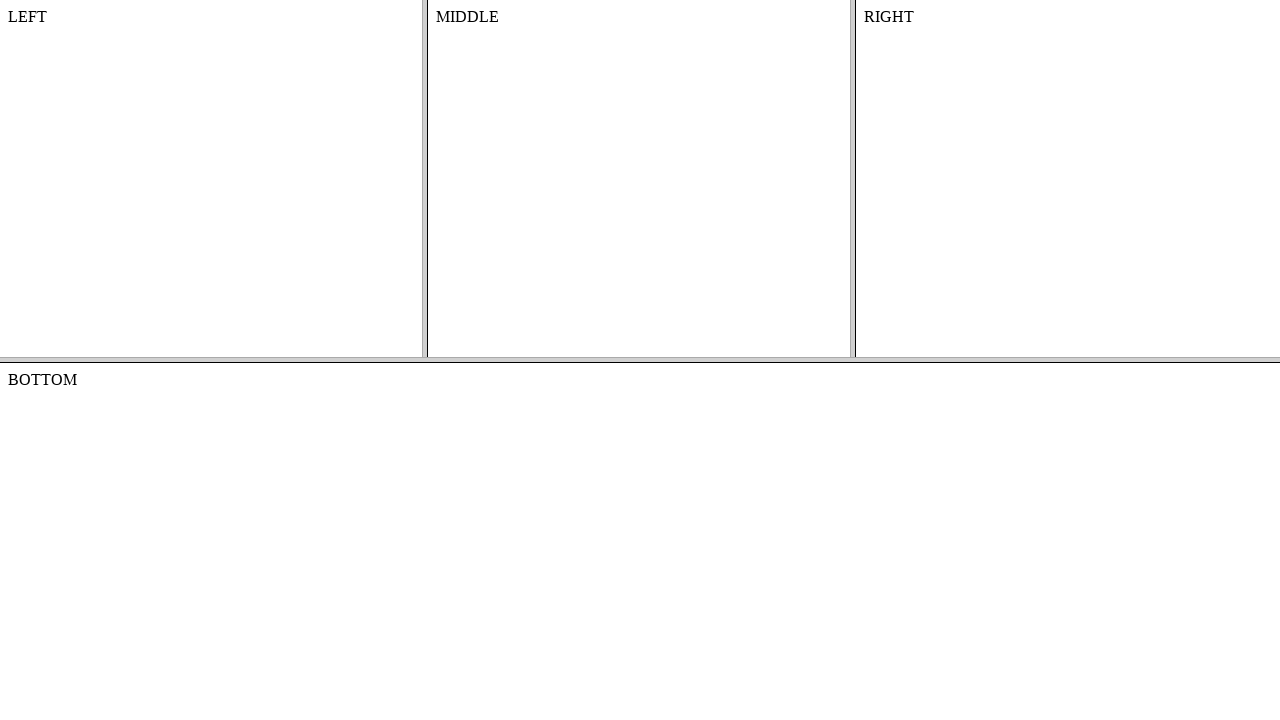

Content in middle frame is visible and ready
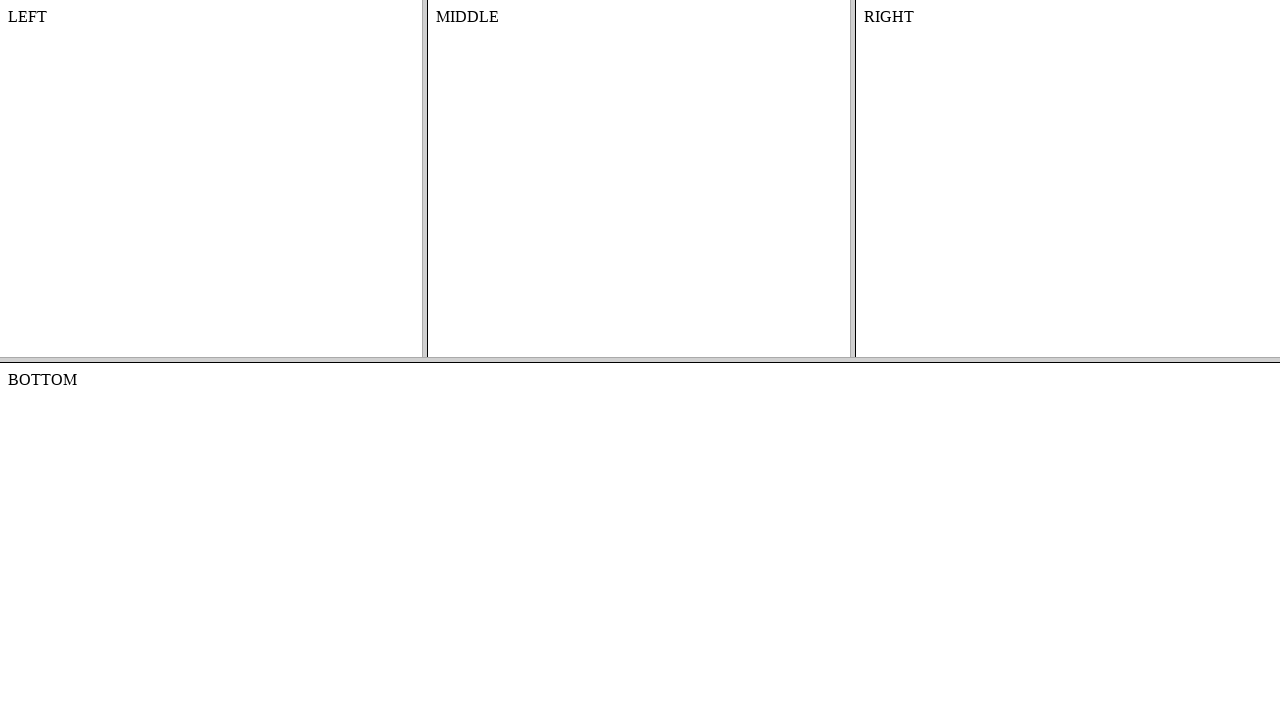

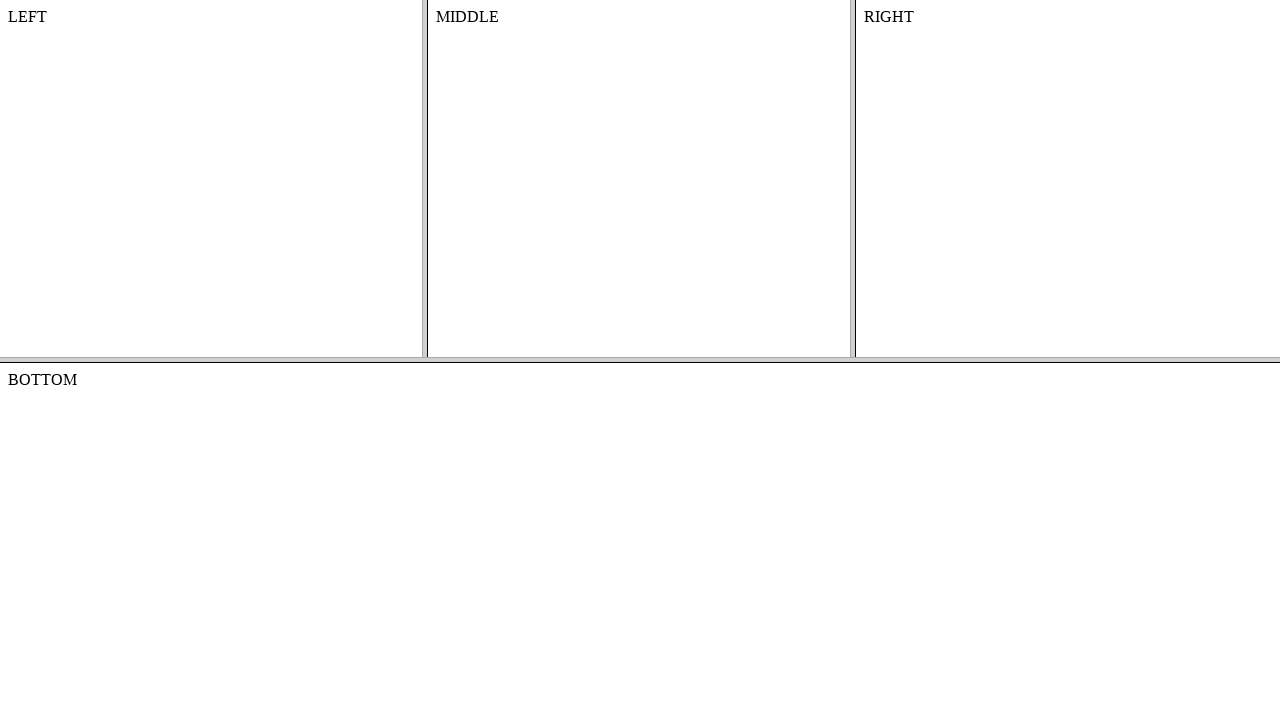